Tests the search functionality on a grocery e-commerce practice site by typing 'ca' in the search box and verifying that 4 products are visible in the results.

Starting URL: https://rahulshettyacademy.com/seleniumPractise/#/

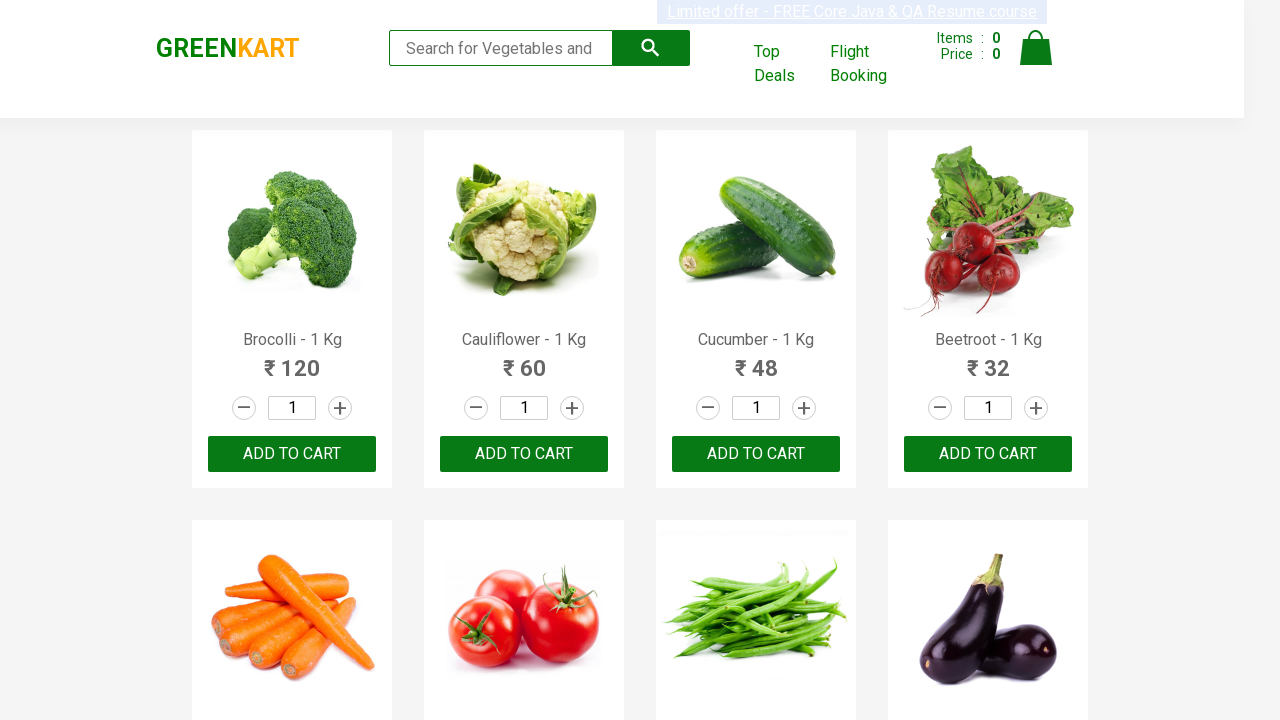

Filled search field with 'ca' on .search-keyword
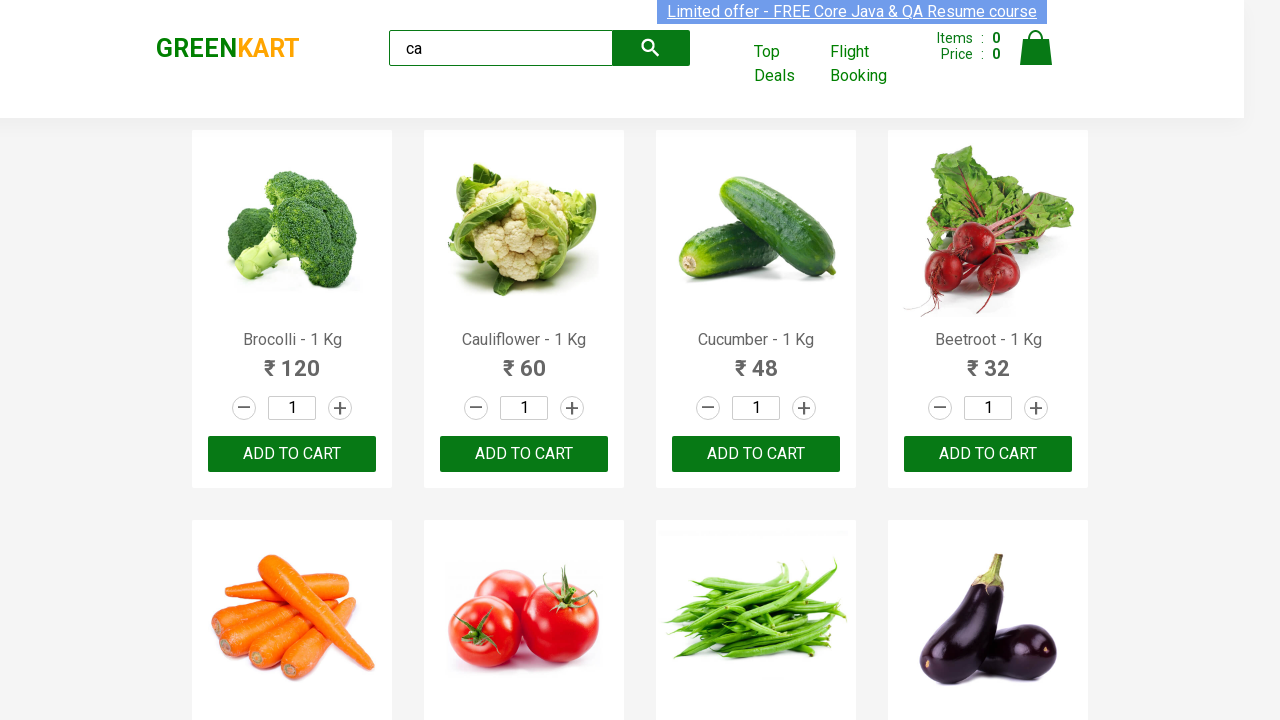

Filtered products loaded after search
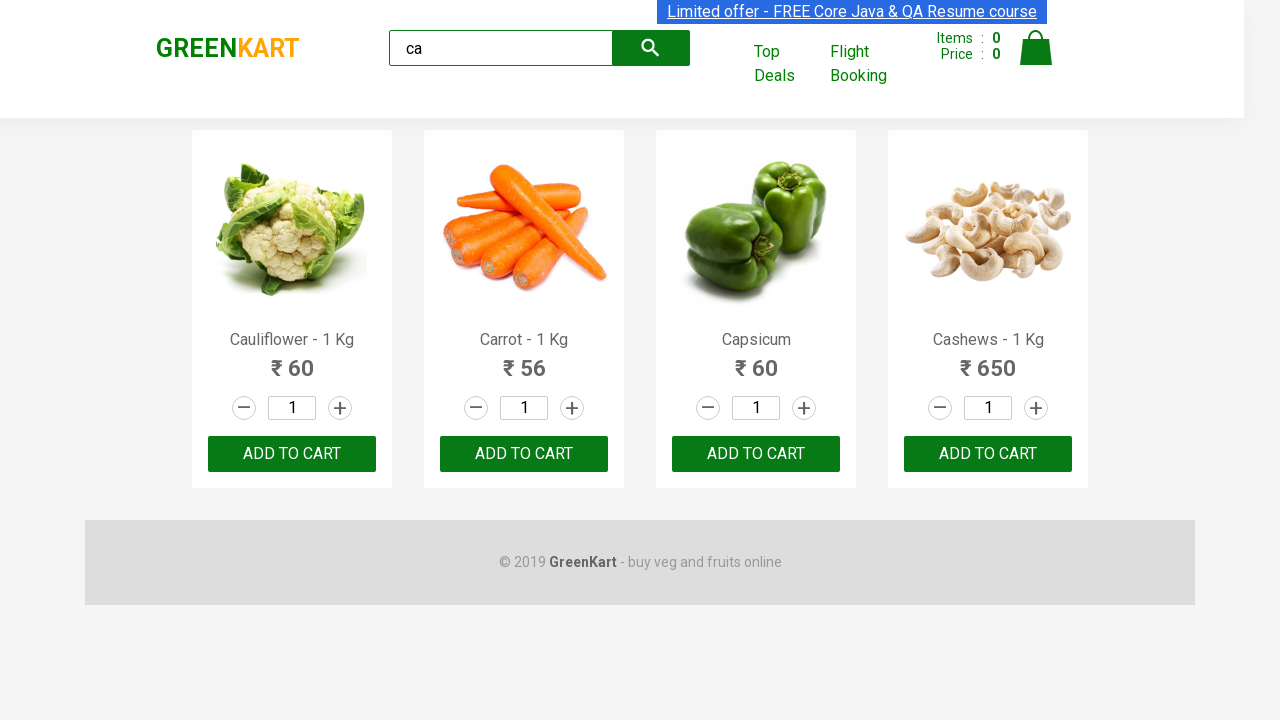

Retrieved visible product locators
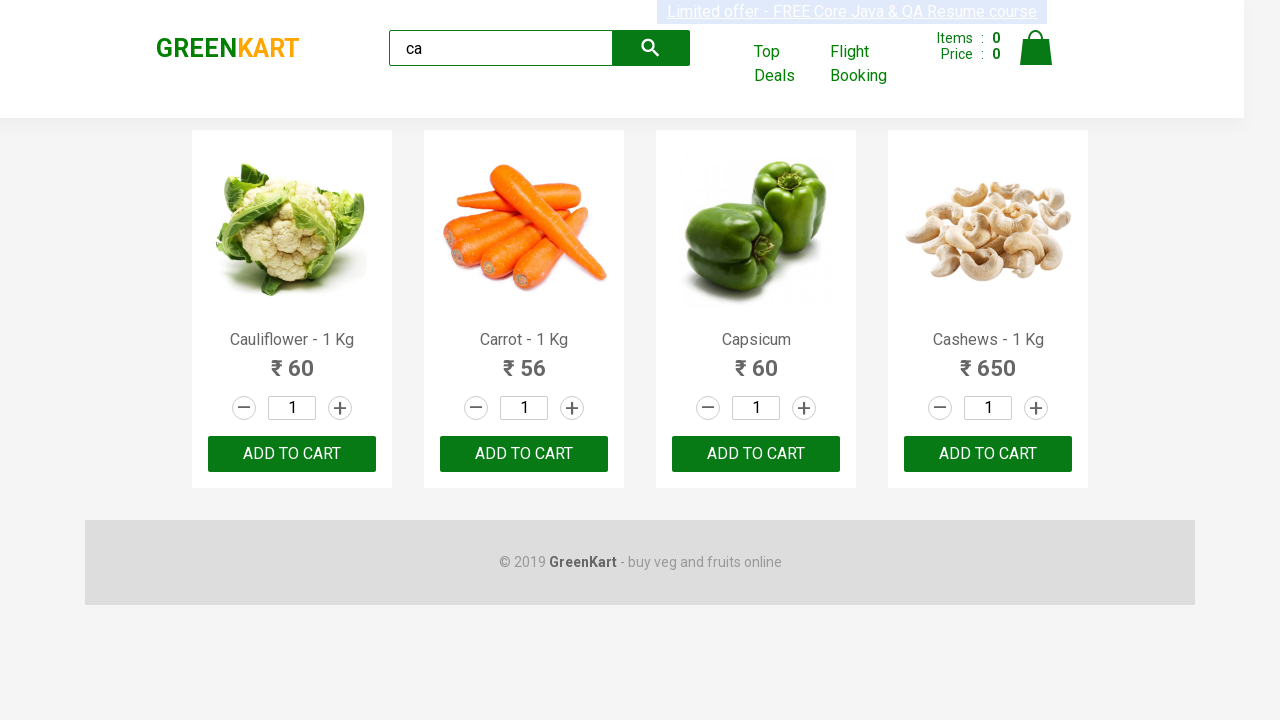

Verified that exactly 4 products are visible in search results
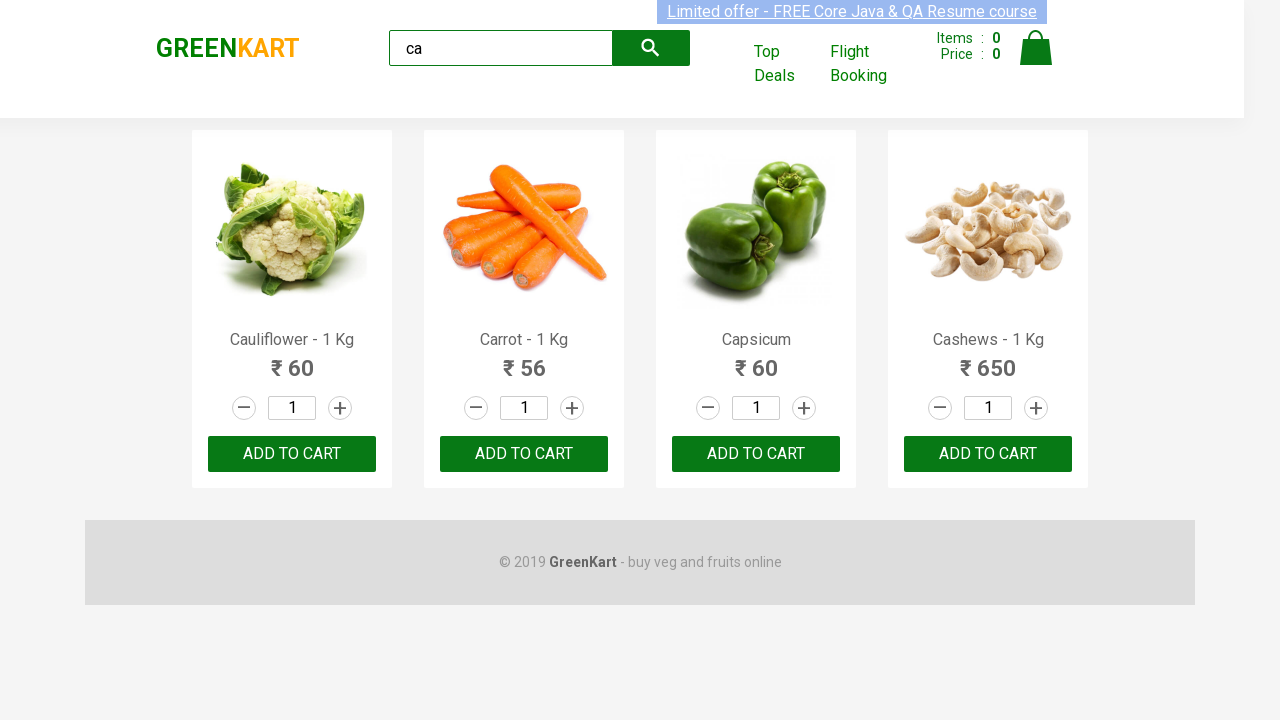

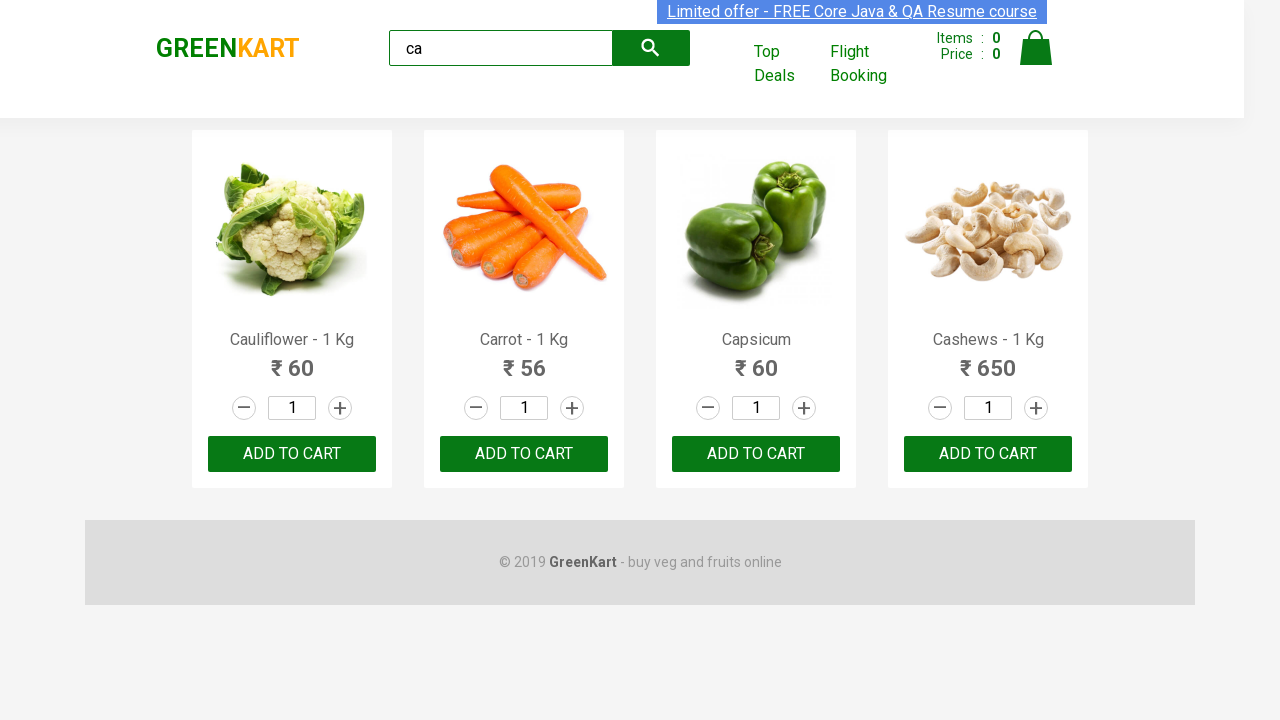